Navigates to W3Schools HTML tables page and verifies that specific data can be found within the customers table by searching through all table cells.

Starting URL: https://www.w3schools.com/html/html_tables.asp

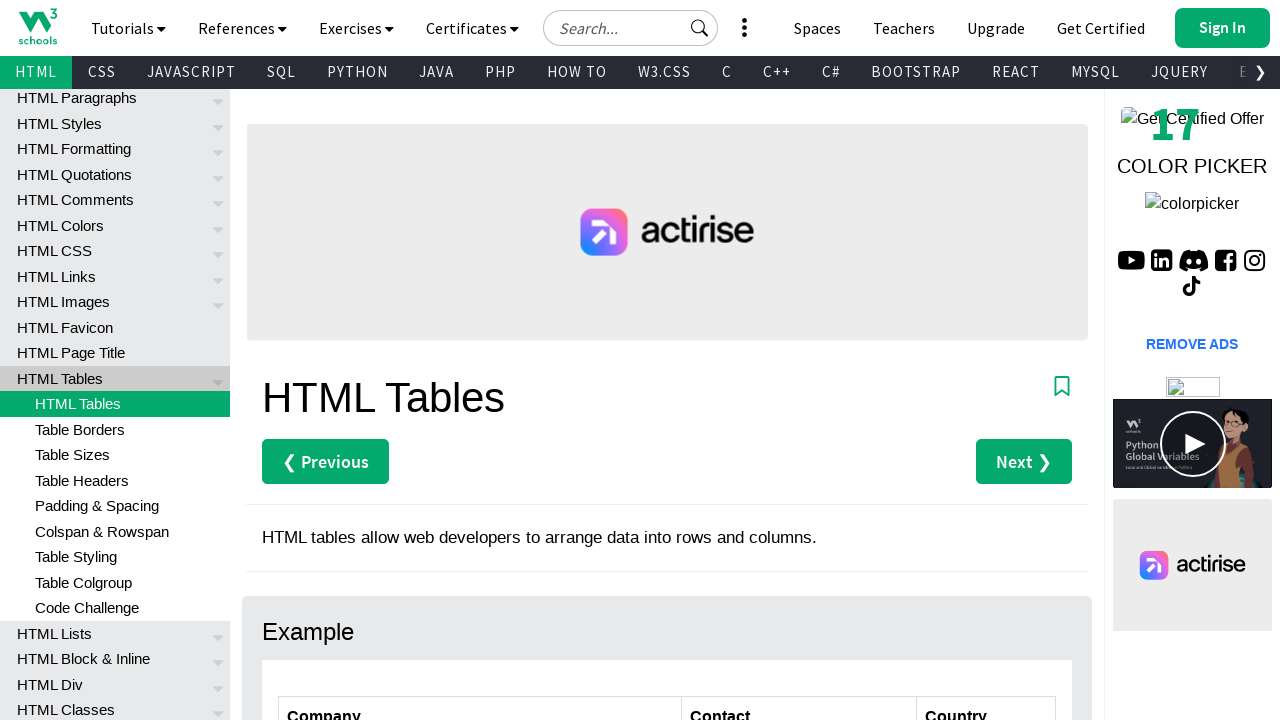

Navigated to W3Schools HTML tables page
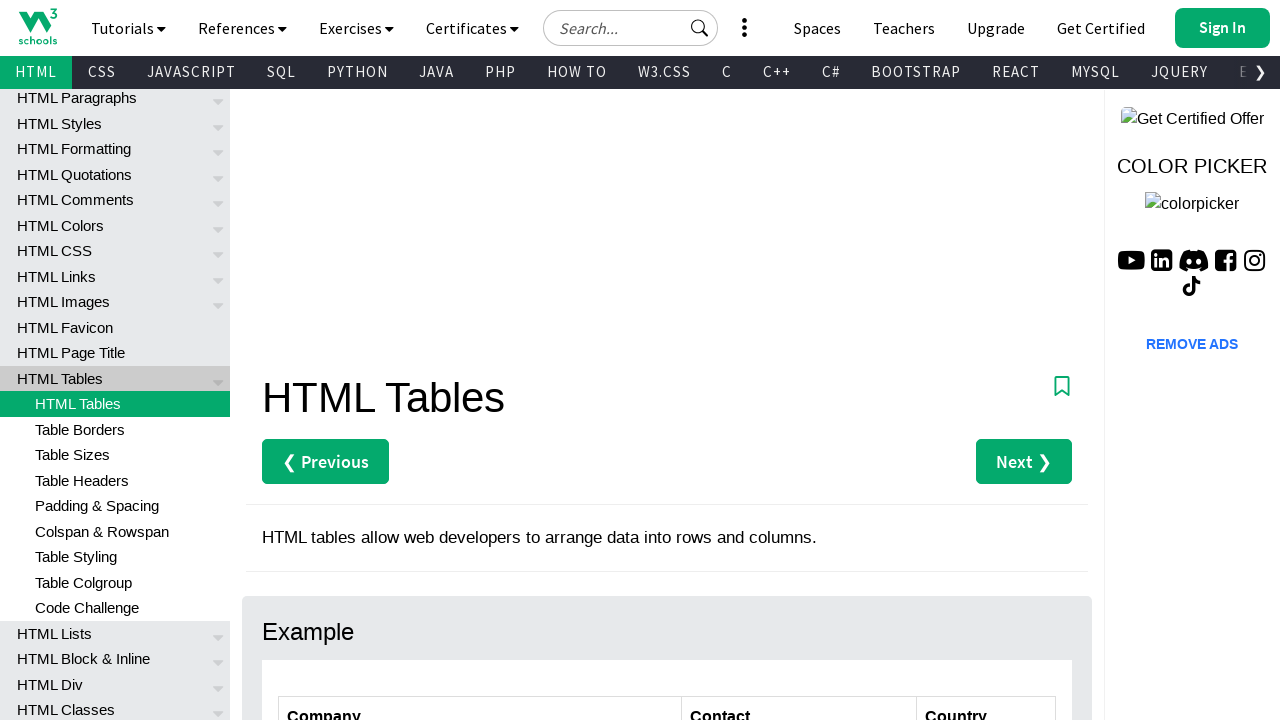

Customers table loaded
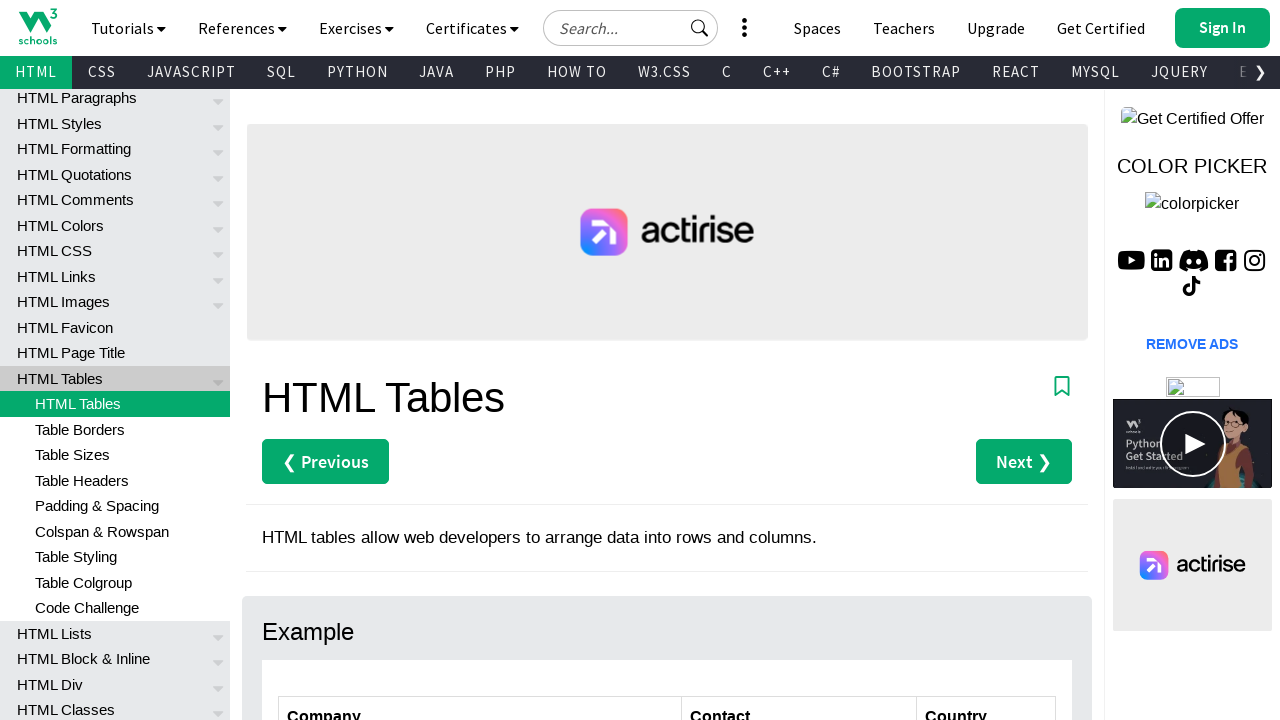

Located all table cells in customers table
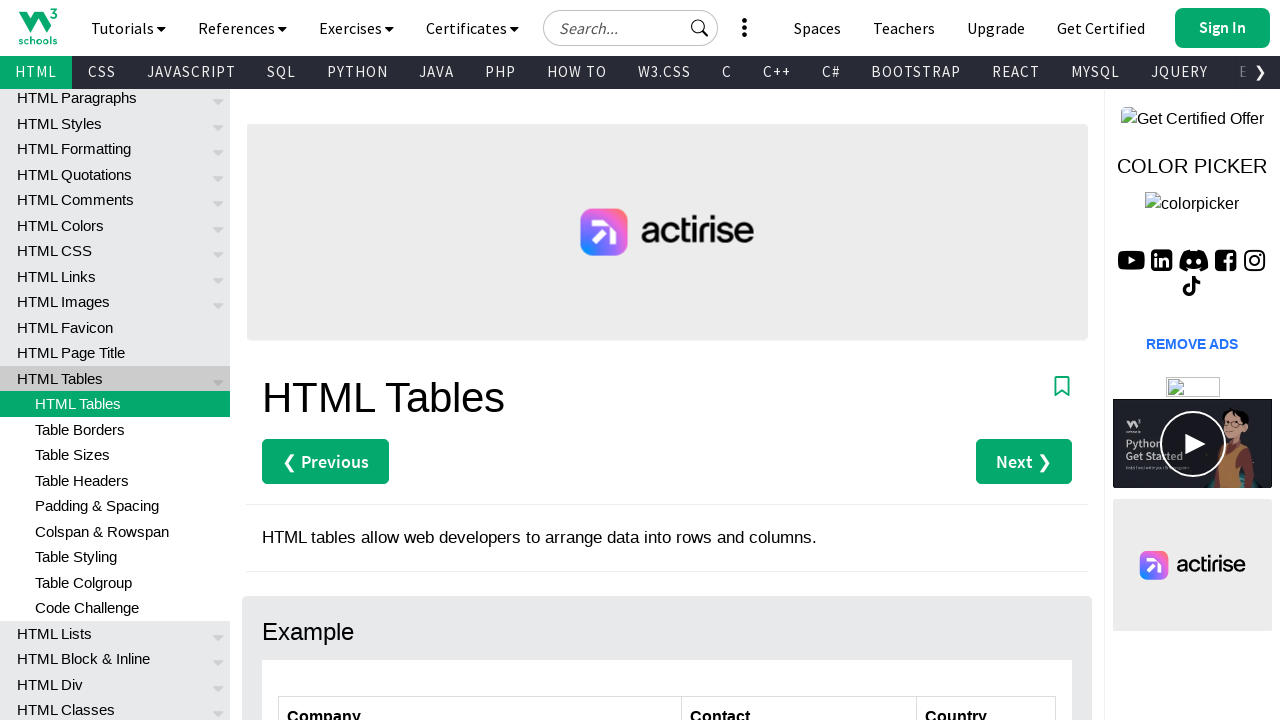

Retrieved table cell count: 18
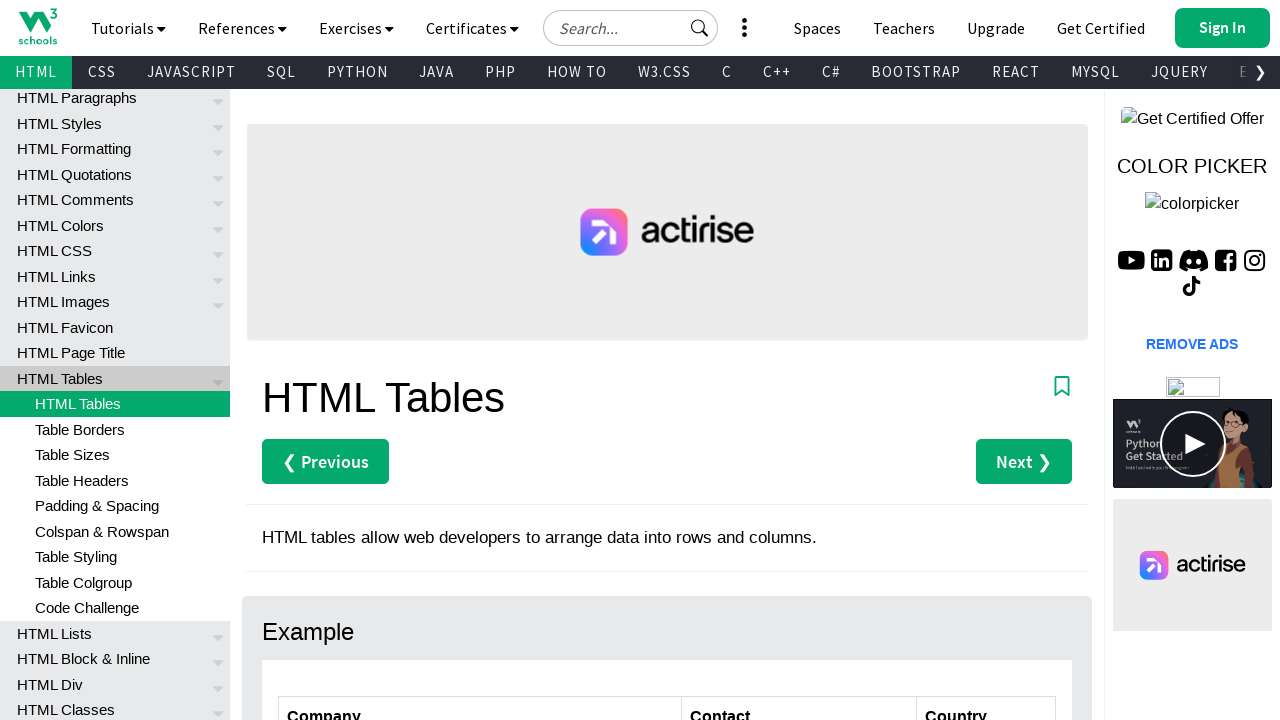

Checked cell 1 with text: Alfreds Futterkiste
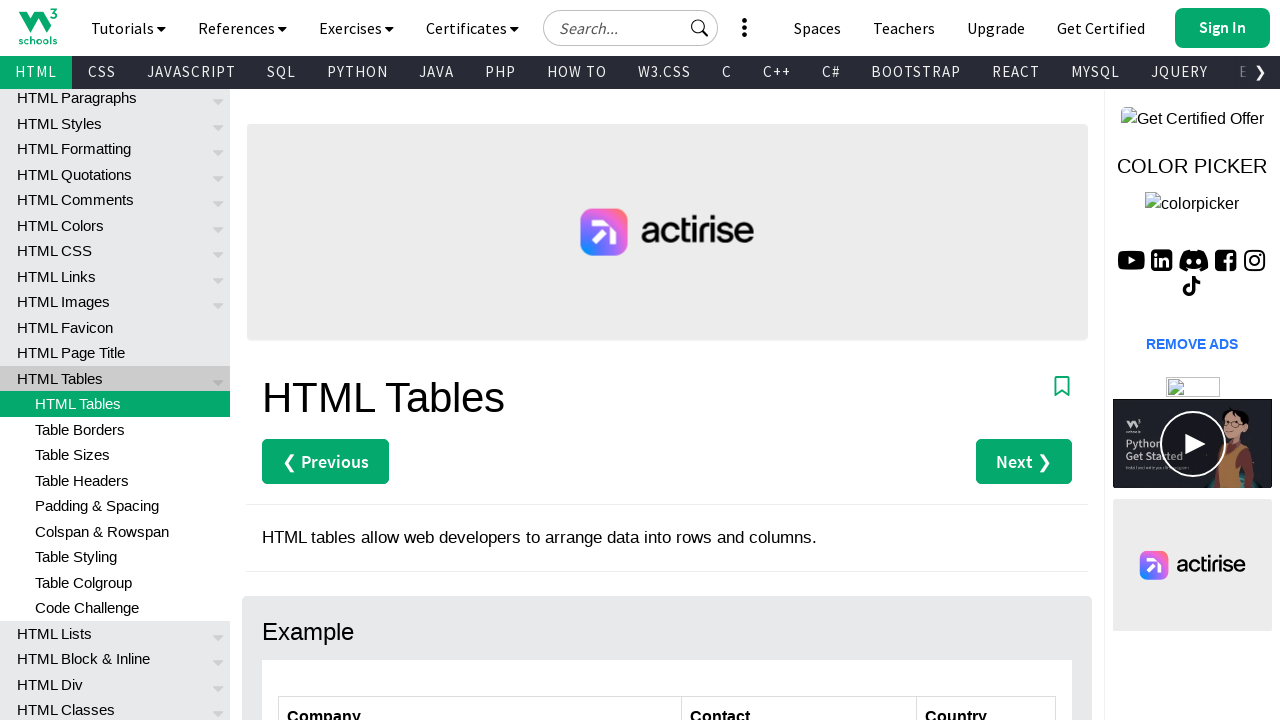

Checked cell 2 with text: Maria Anders
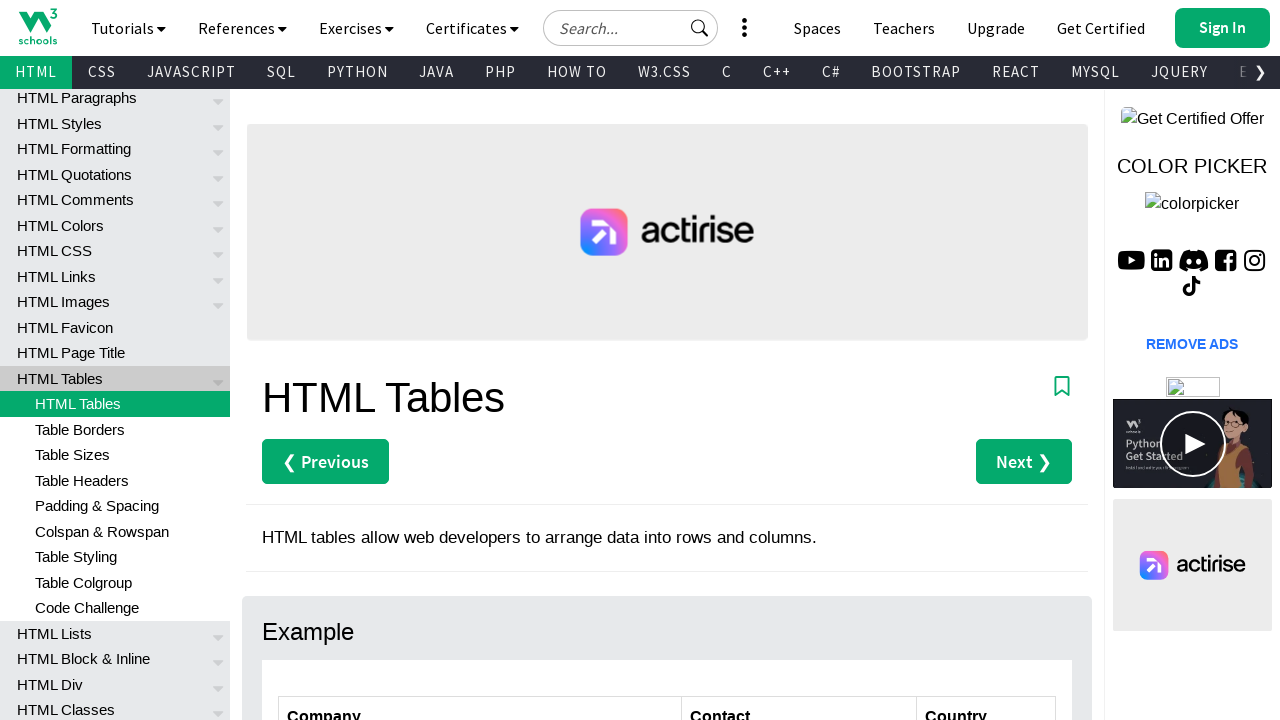

Checked cell 3 with text: Germany
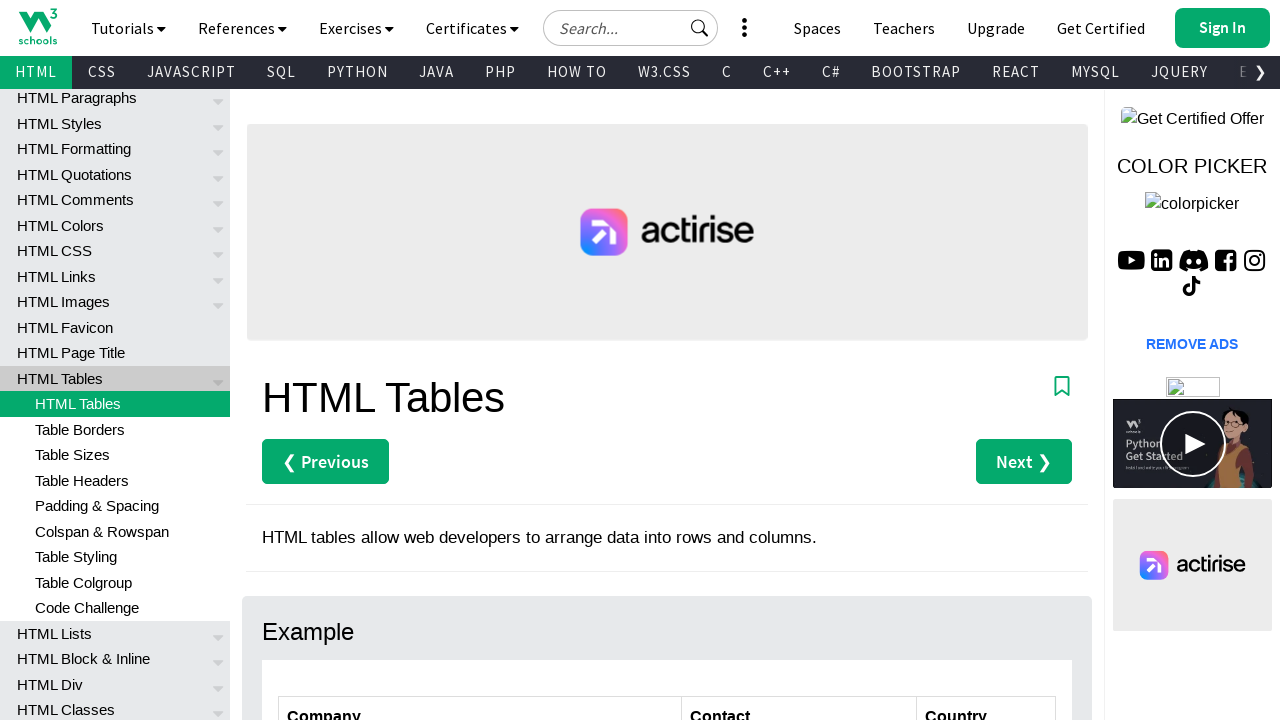

Found matching value 'Germany' in table cell
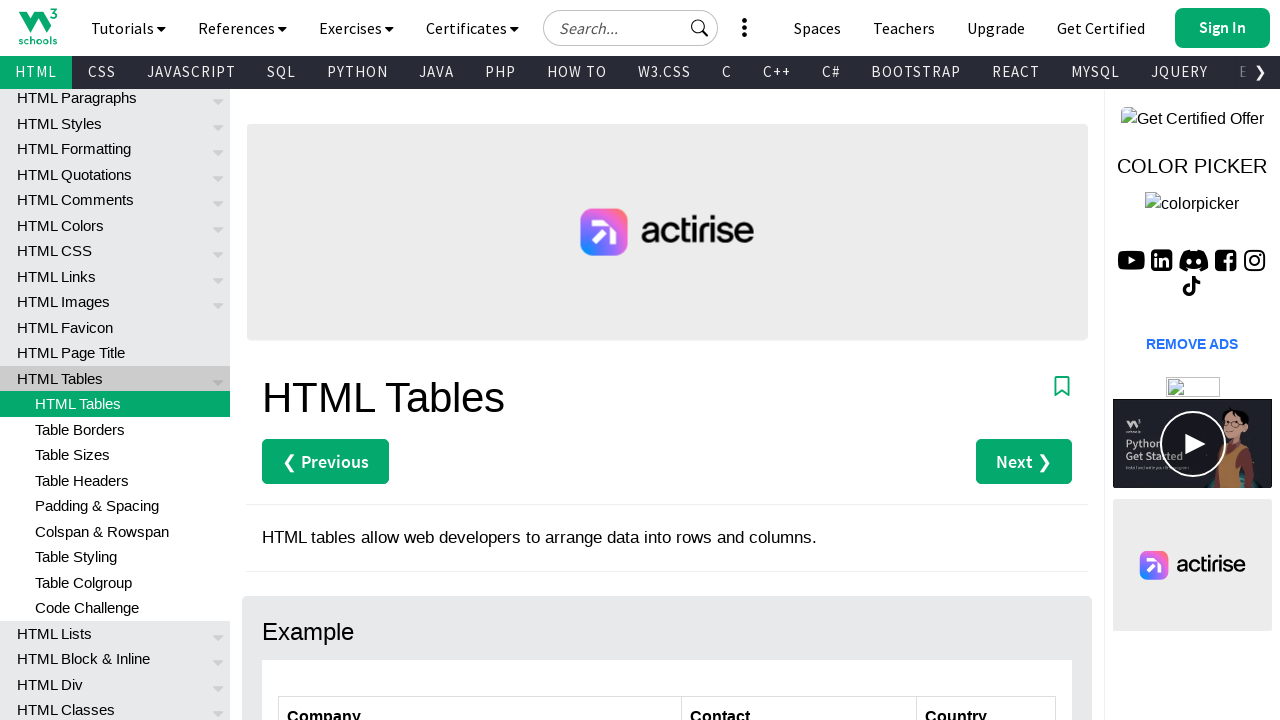

Assertion passed: 'Germany' was found in the customers table
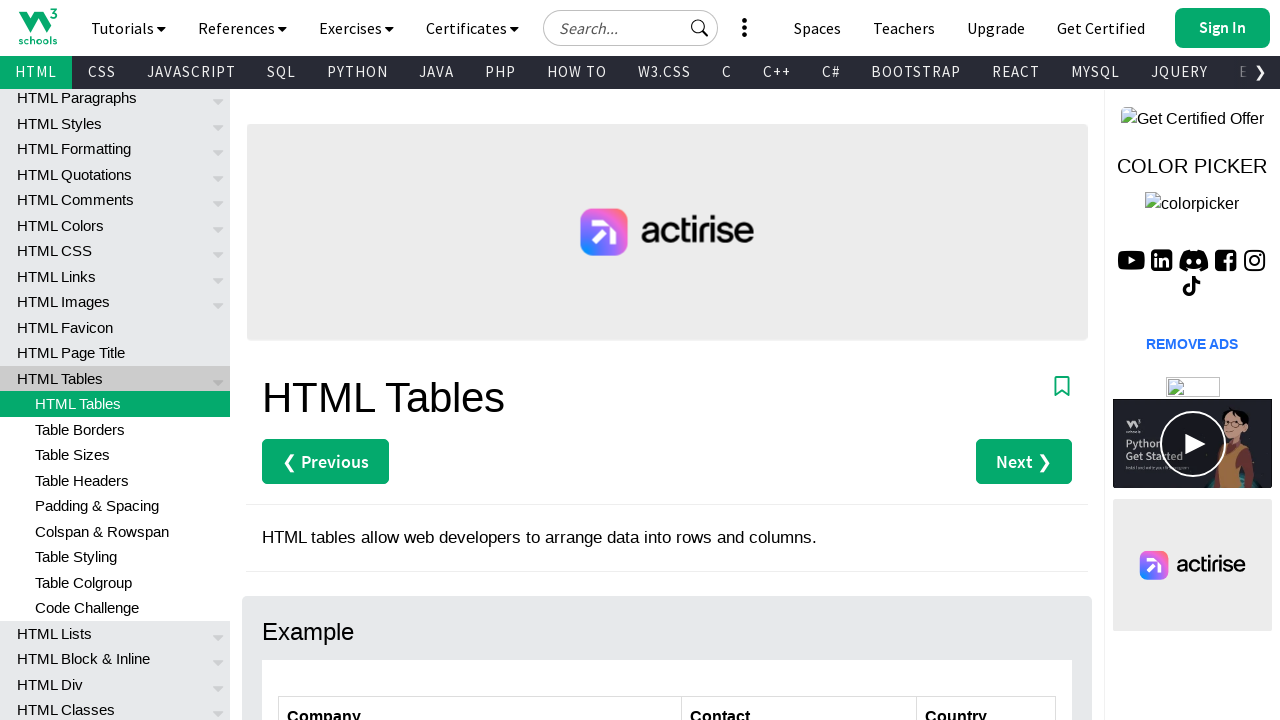

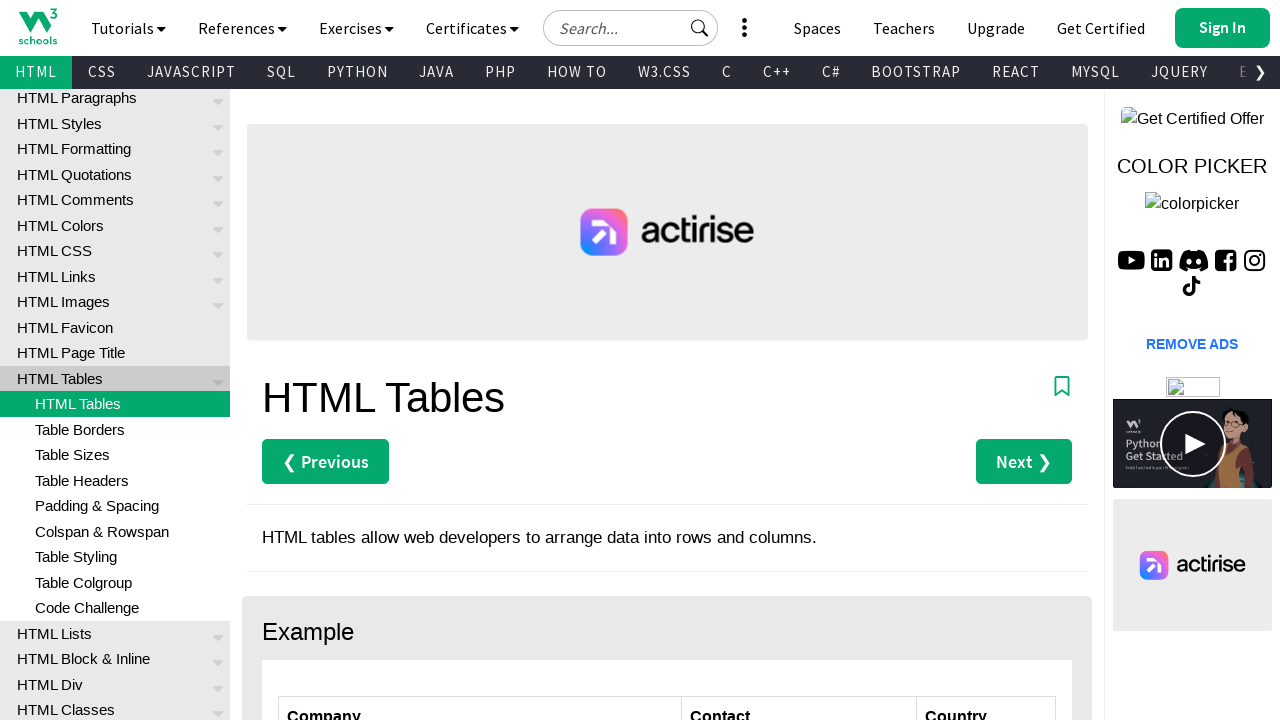